Tests explicit wait functionality by waiting for an element to become clickable and then clicking it on a Selenium practice page

Starting URL: https://leafground.com/waits.xhtml

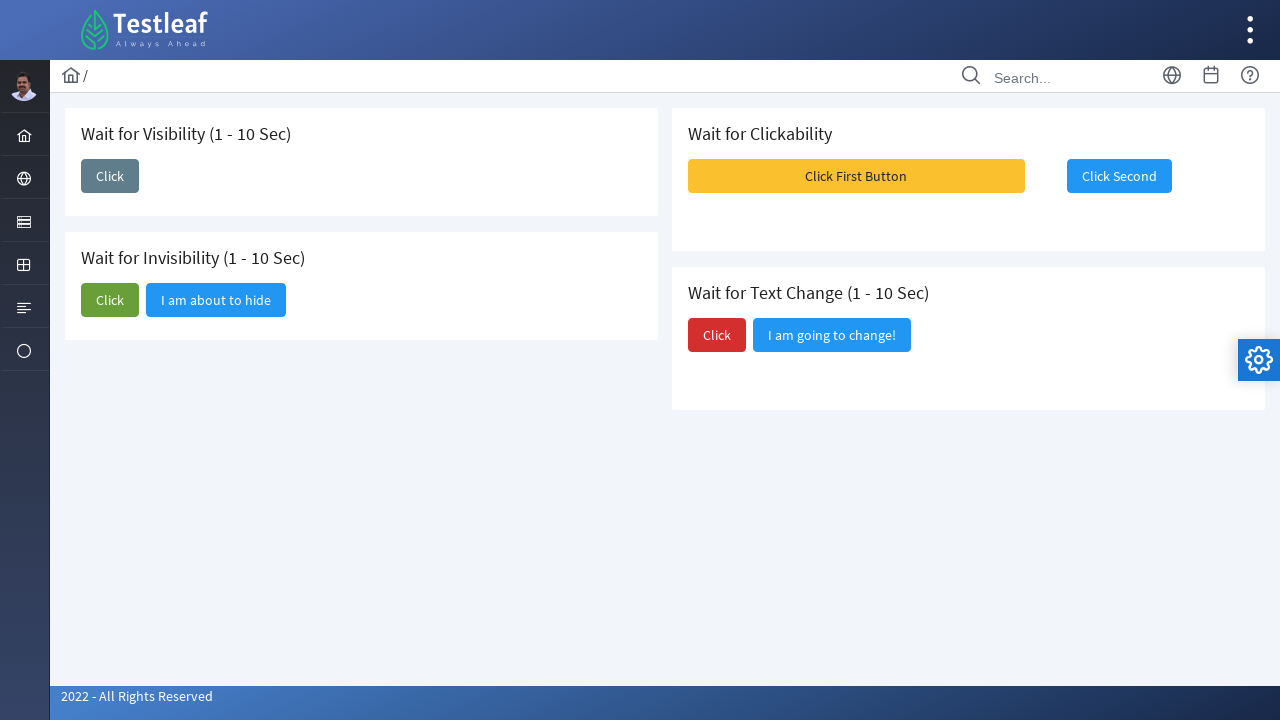

Navigated to Selenium practice page for explicit wait testing
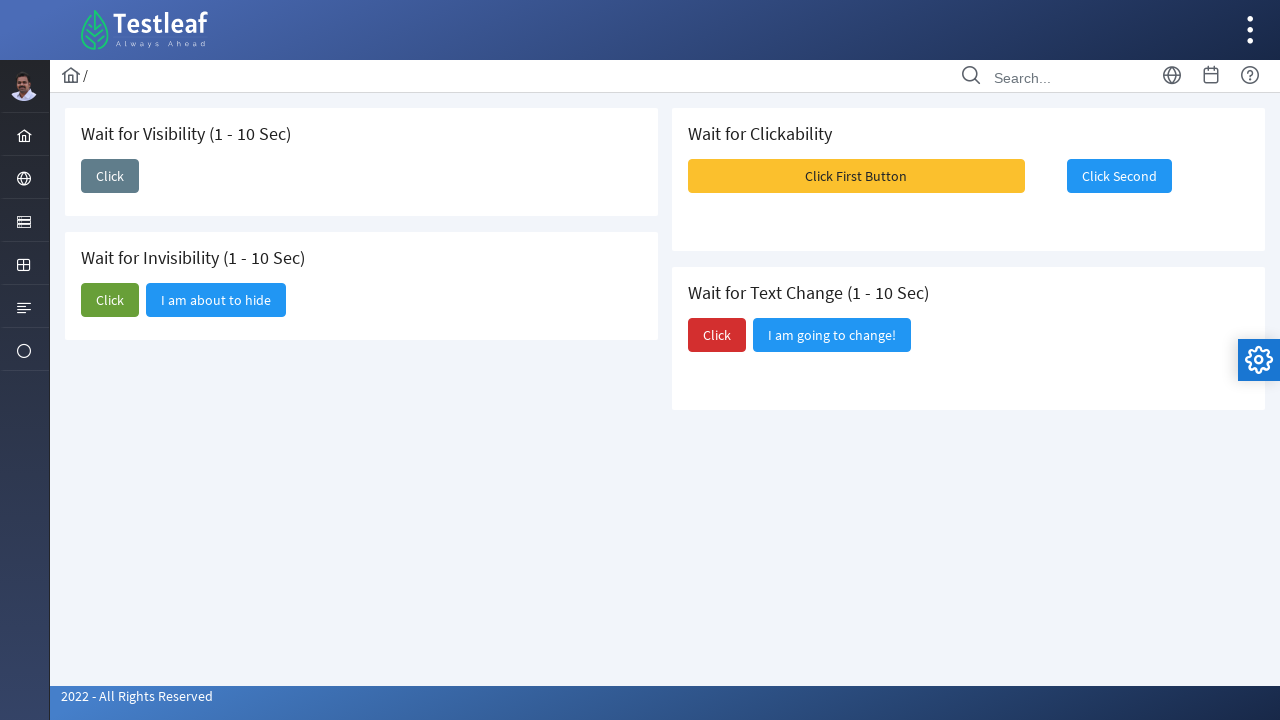

Waited for clickable element to become visible
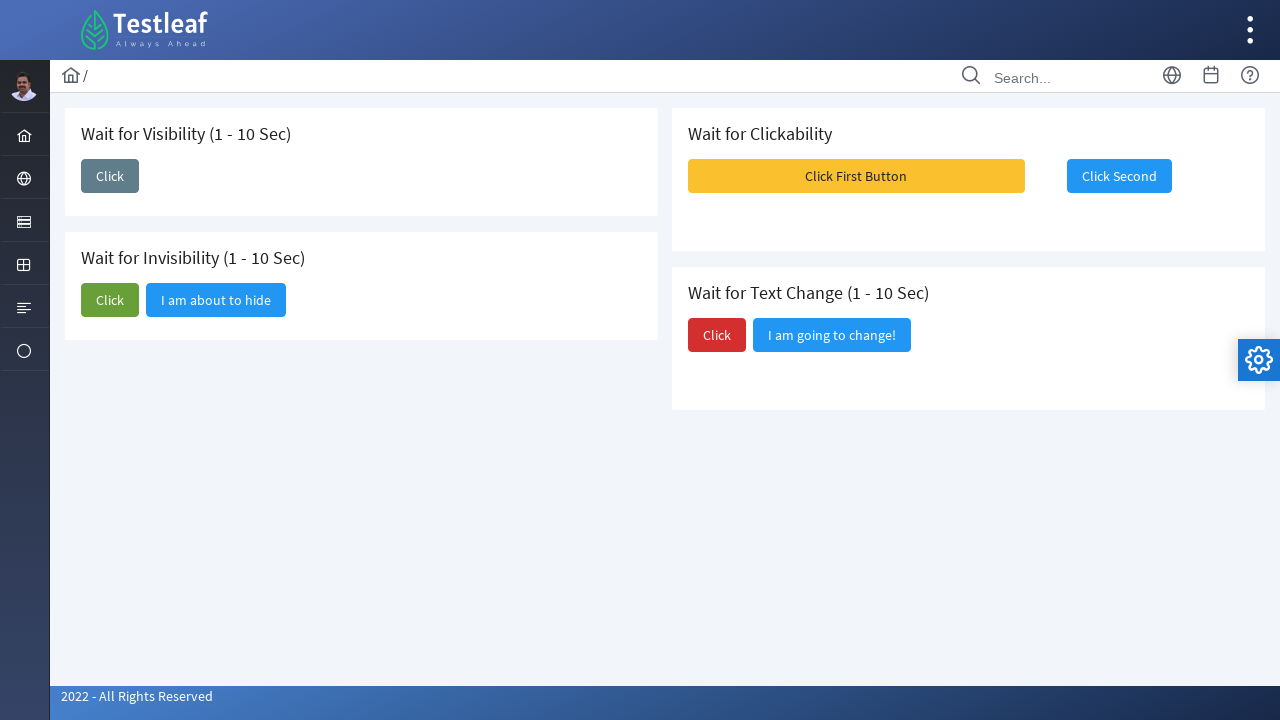

Clicked the visible element that was explicitly waited for at (110, 176) on xpath=//*[@id='j_idt87:j_idt89']/span
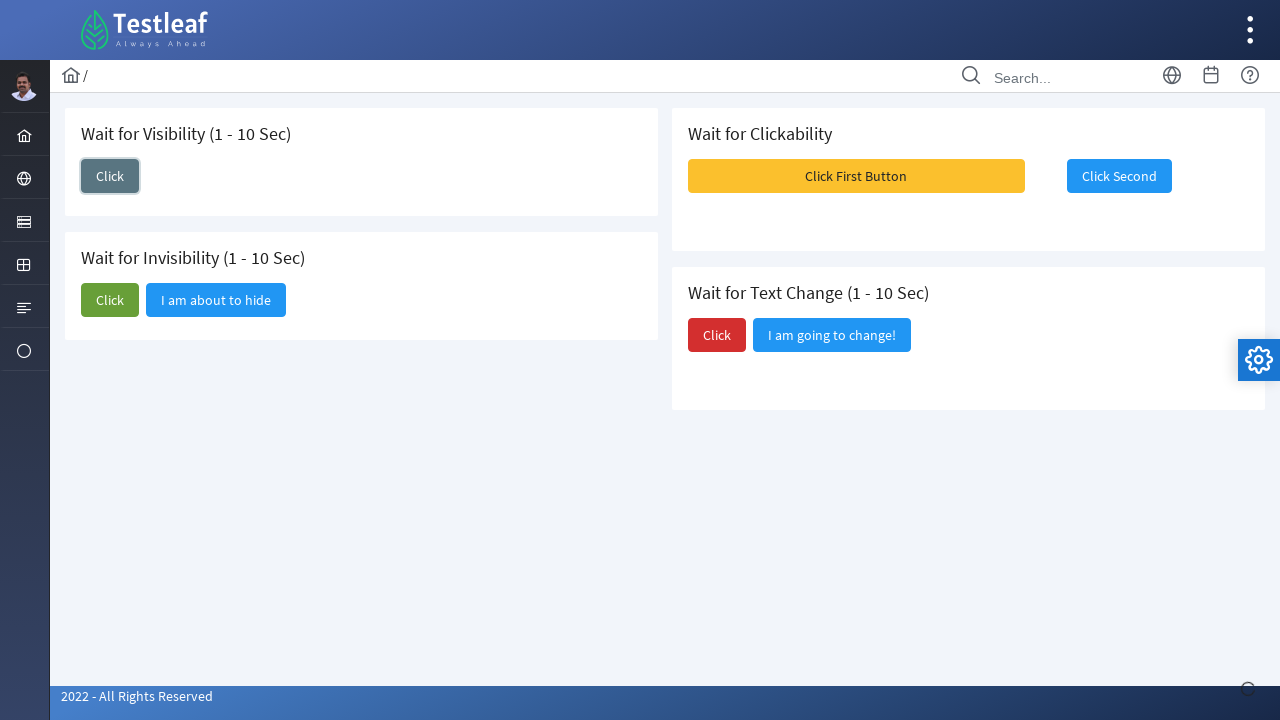

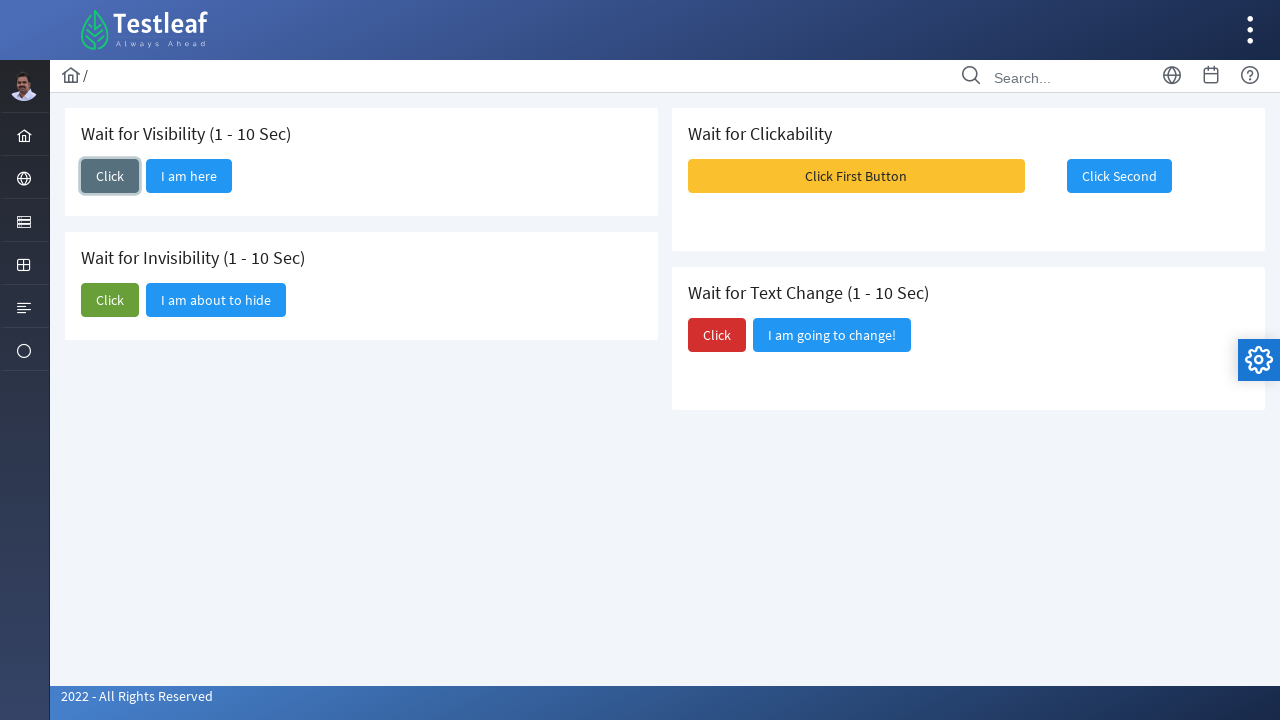